Tests marking individual todo items as complete by checking their checkboxes

Starting URL: https://demo.playwright.dev/todomvc

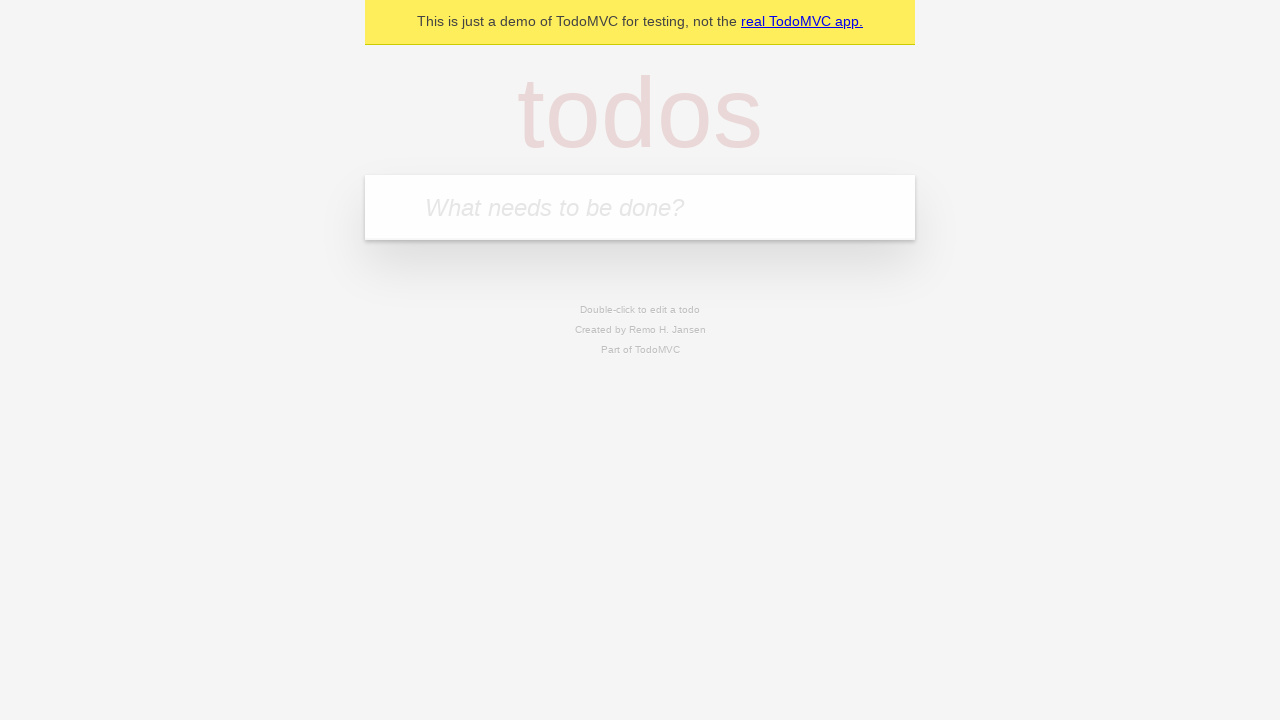

Filled todo input with 'buy some cheese' on internal:attr=[placeholder="What needs to be done?"i]
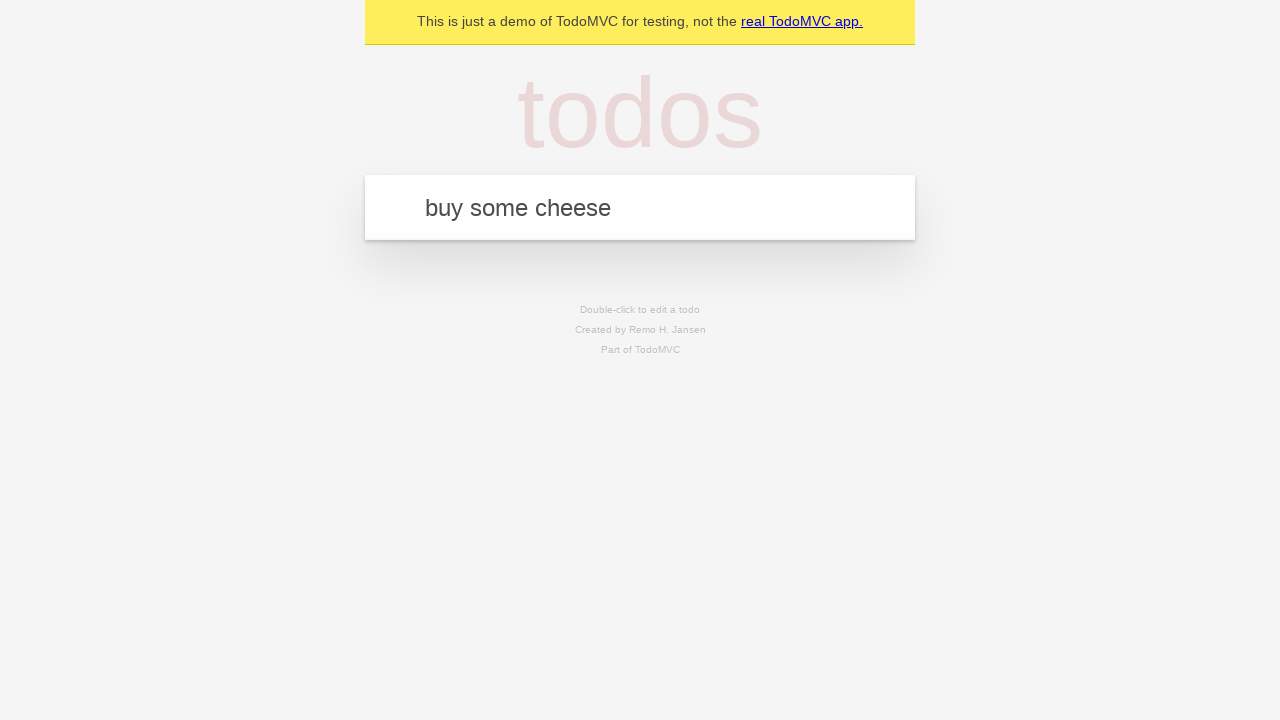

Pressed Enter to create first todo item on internal:attr=[placeholder="What needs to be done?"i]
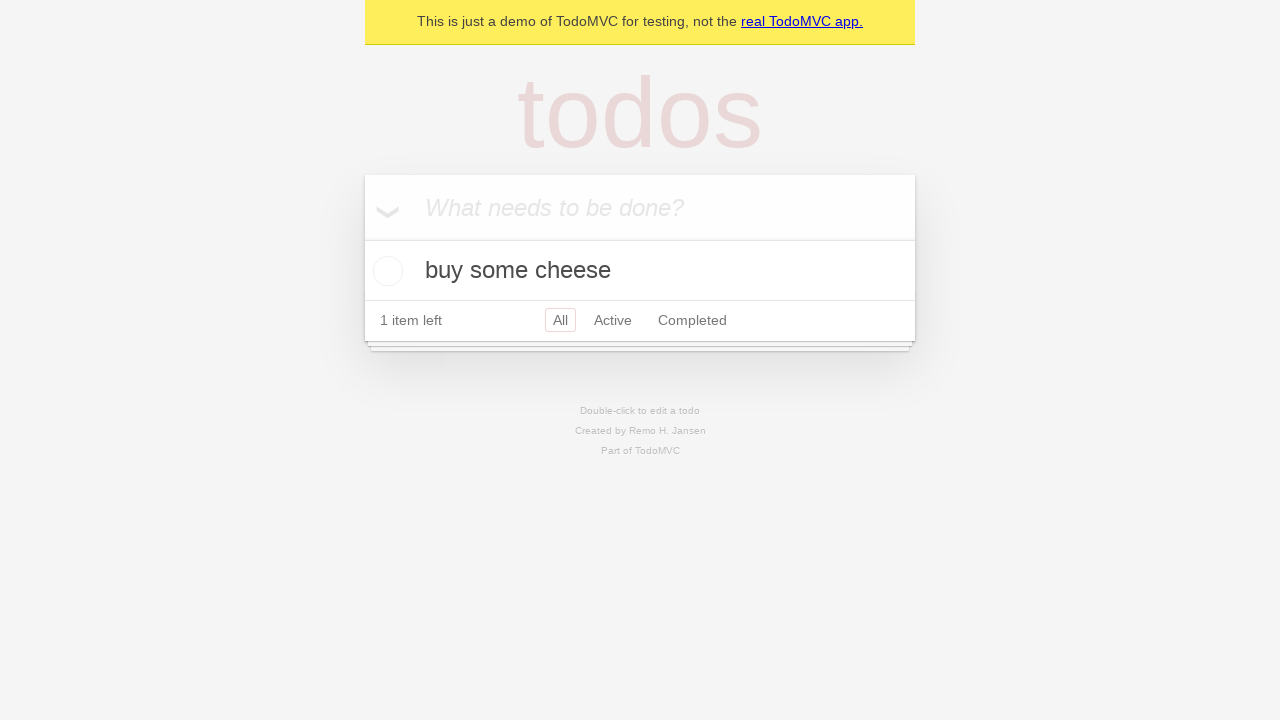

Filled todo input with 'feed the cat' on internal:attr=[placeholder="What needs to be done?"i]
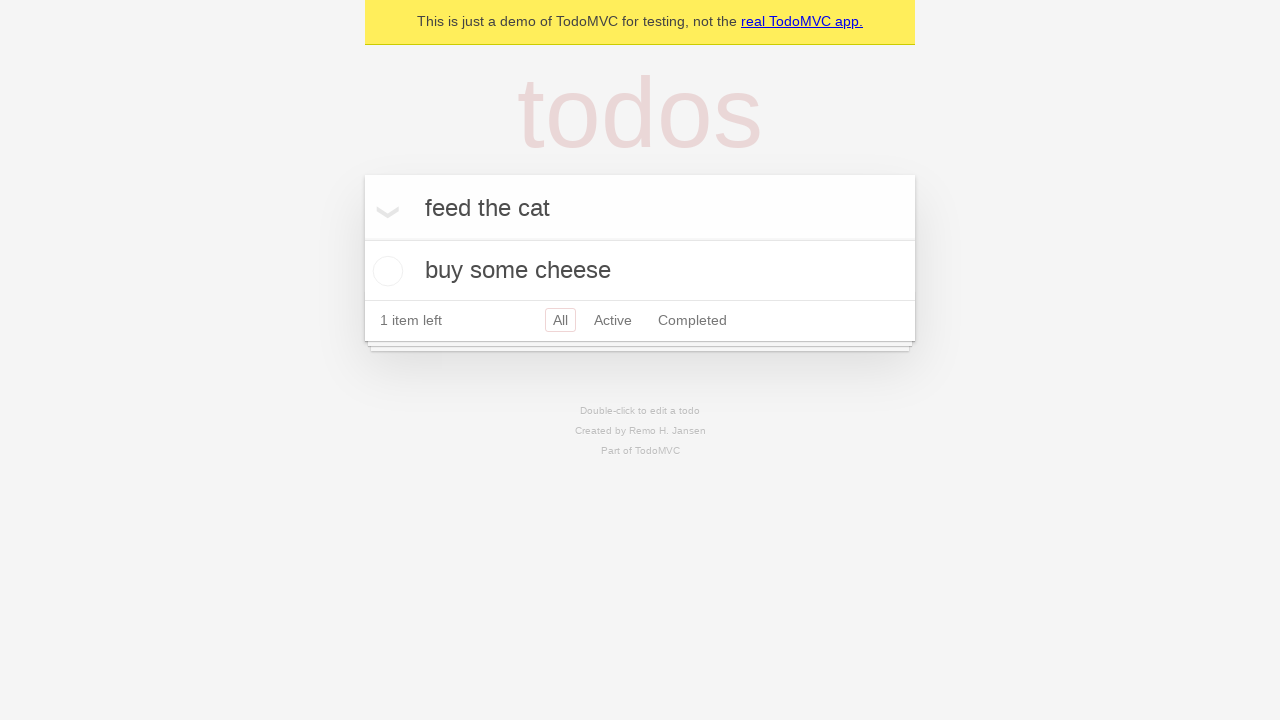

Pressed Enter to create second todo item on internal:attr=[placeholder="What needs to be done?"i]
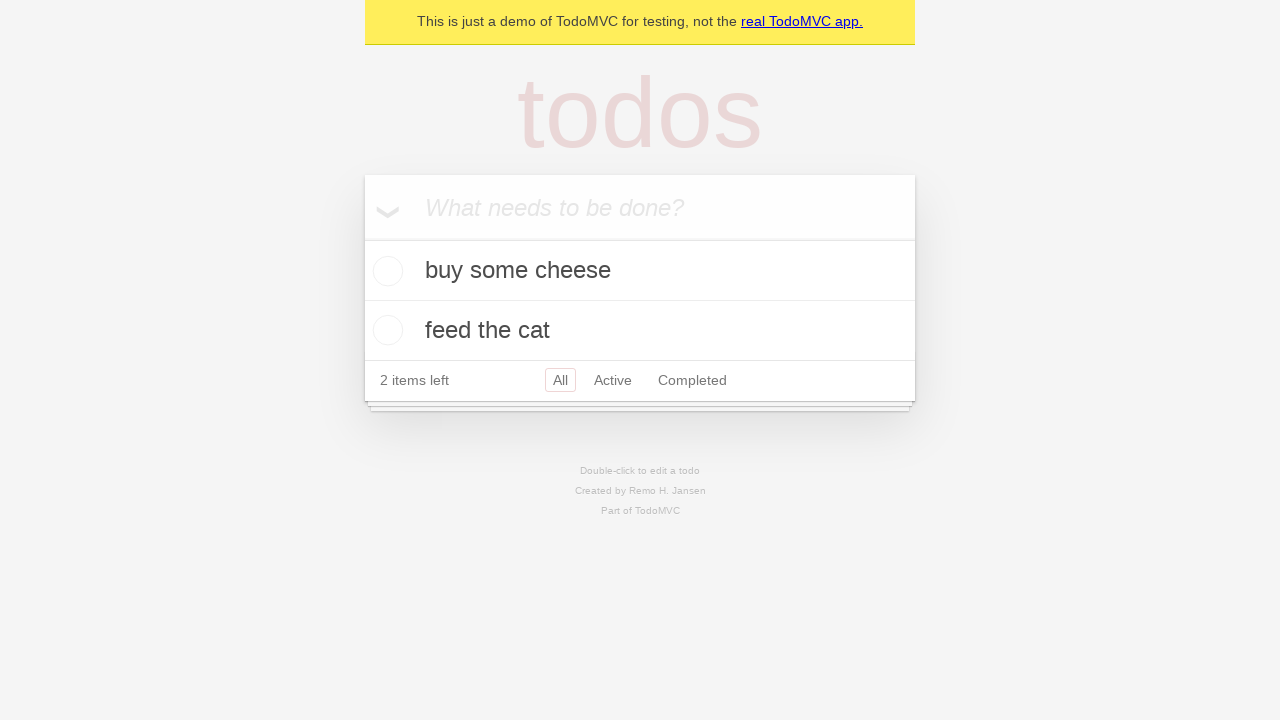

Checked checkbox for first todo item 'buy some cheese' at (385, 271) on internal:testid=[data-testid="todo-item"s] >> nth=0 >> internal:role=checkbox
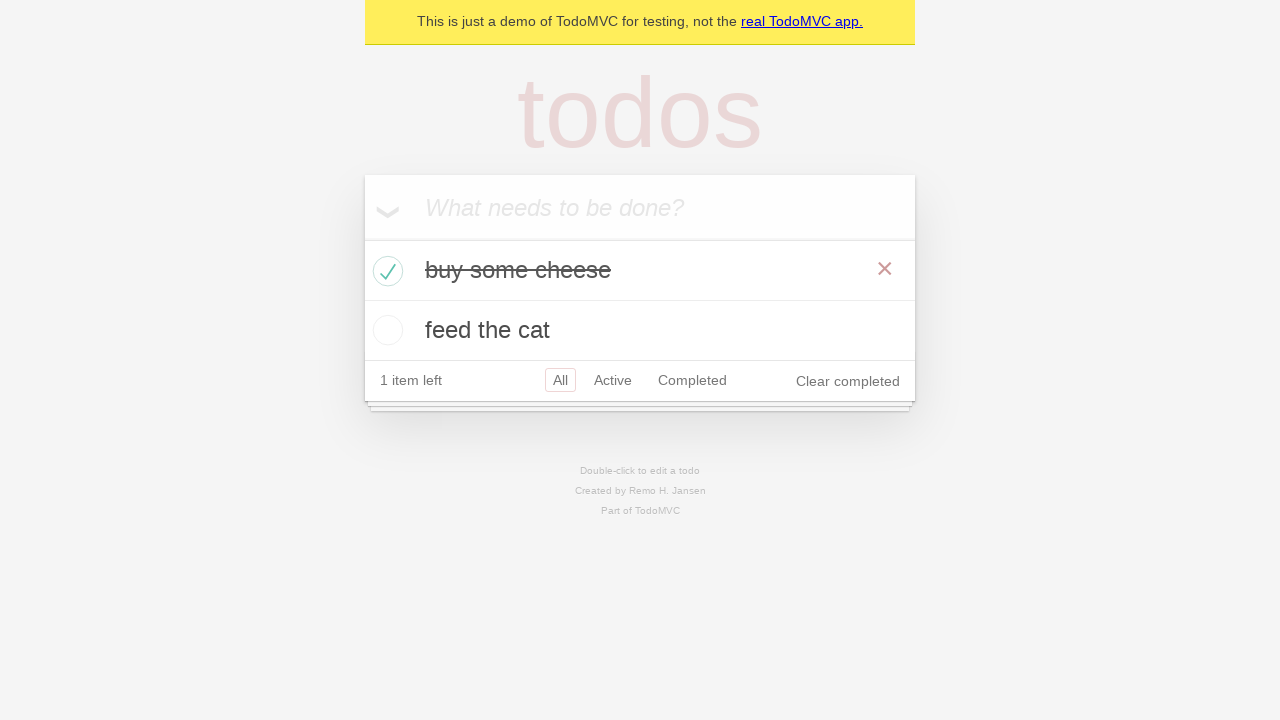

Checked checkbox for second todo item 'feed the cat' at (385, 330) on internal:testid=[data-testid="todo-item"s] >> nth=1 >> internal:role=checkbox
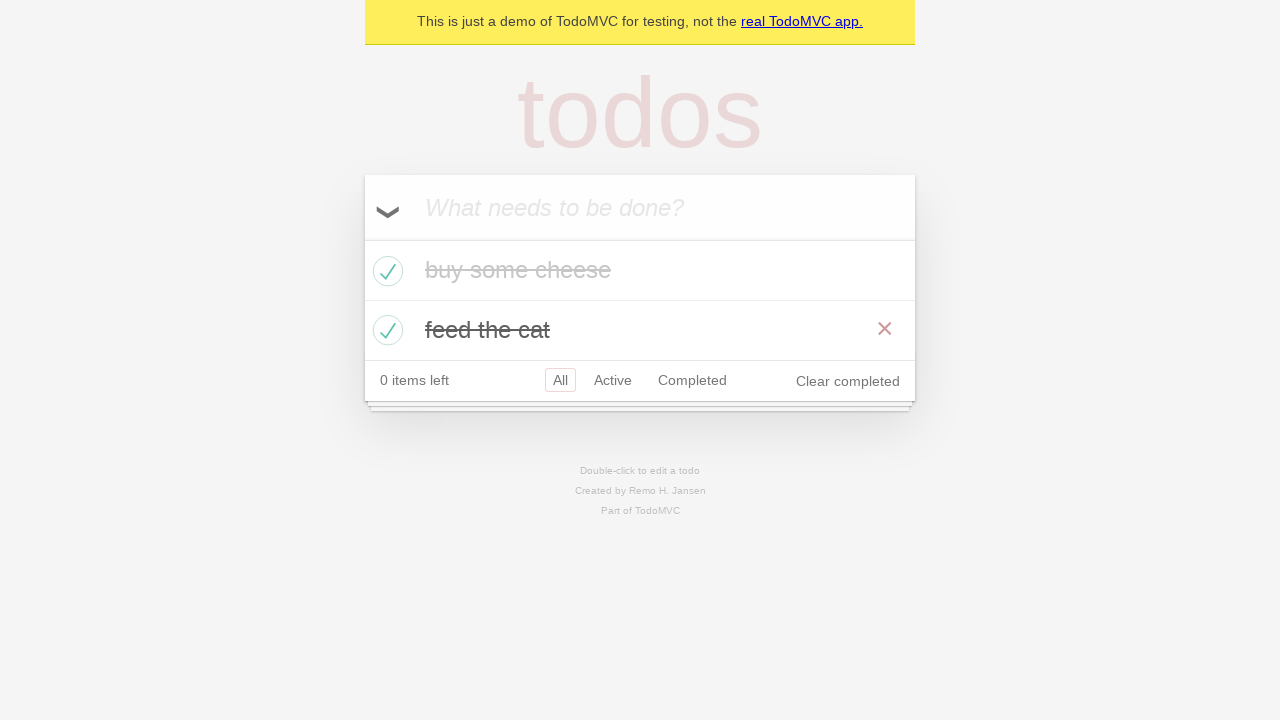

Verified completed state class appeared on todo items
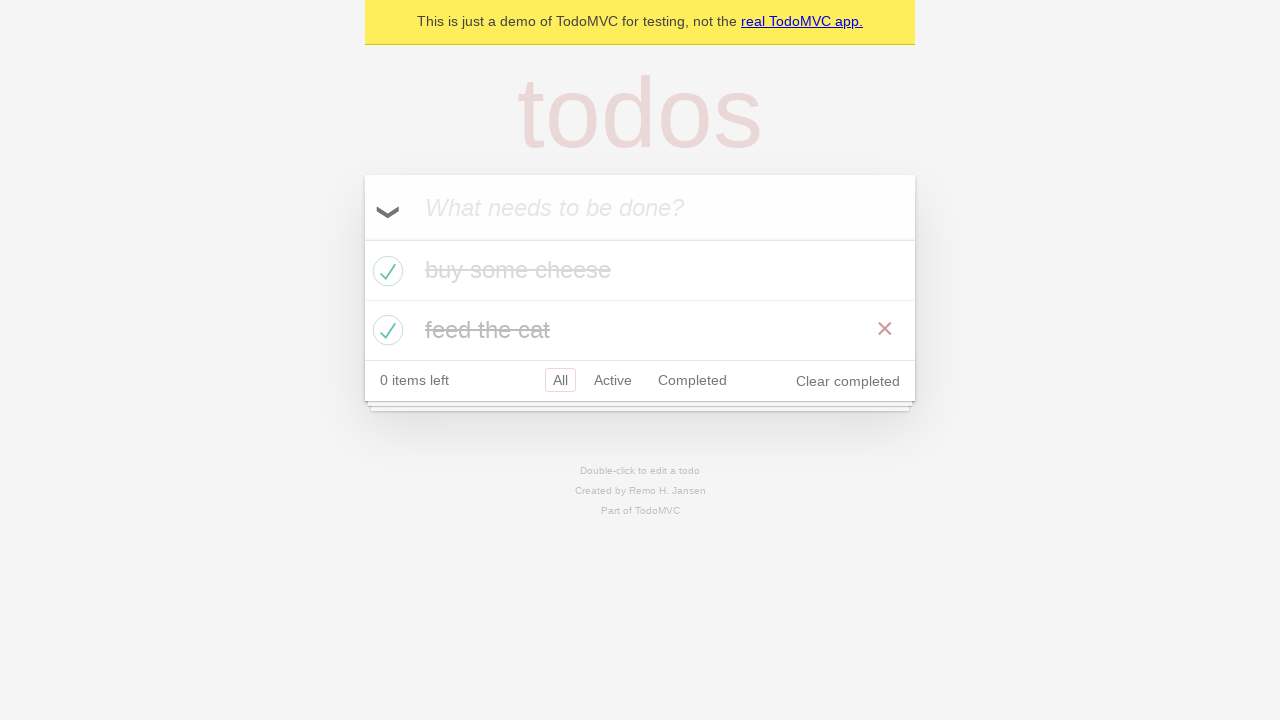

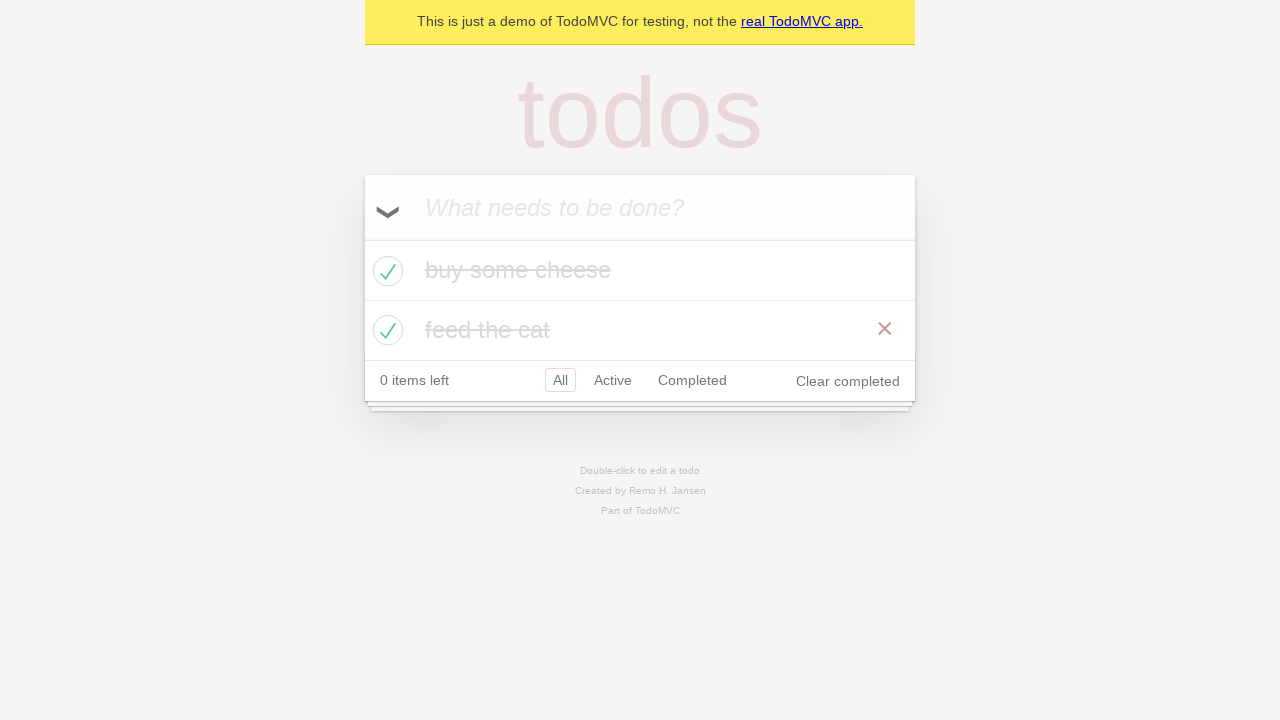